Tests browser tab and window management by opening multiple tabs and windows with different URLs

Starting URL: https://github.com/SeleniumHQ/selenium

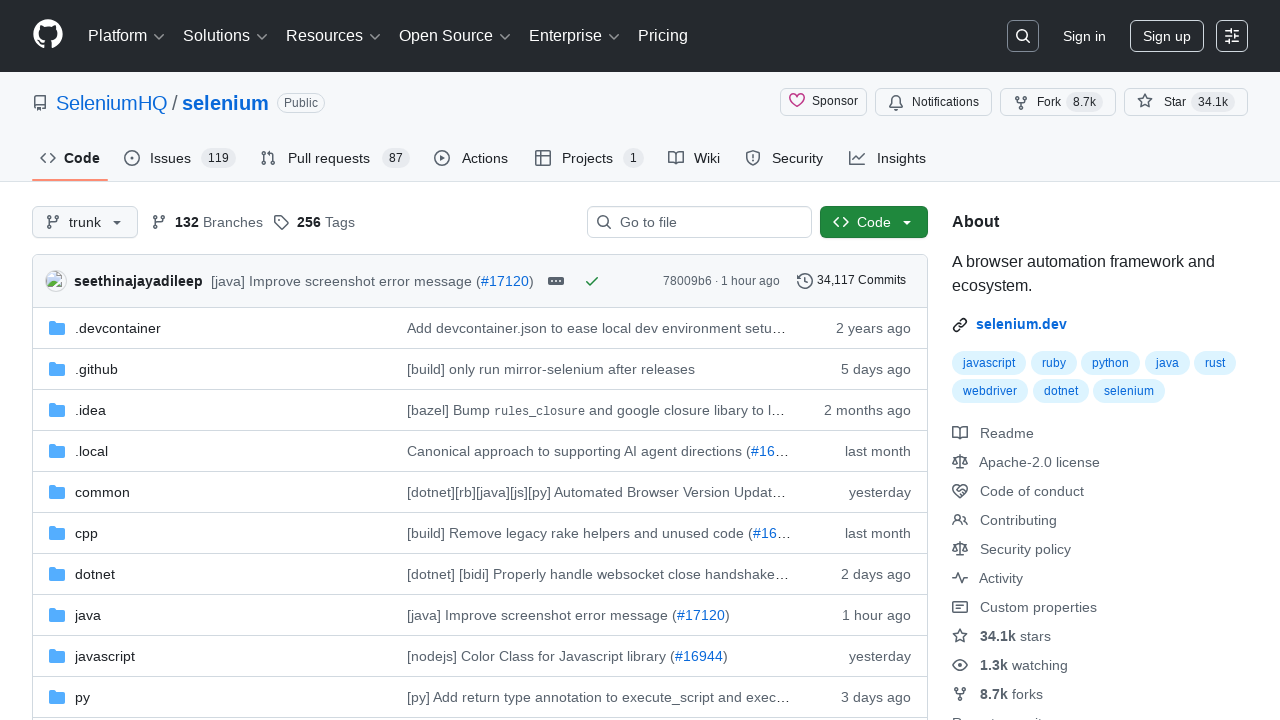

Created a new tab in the browser context
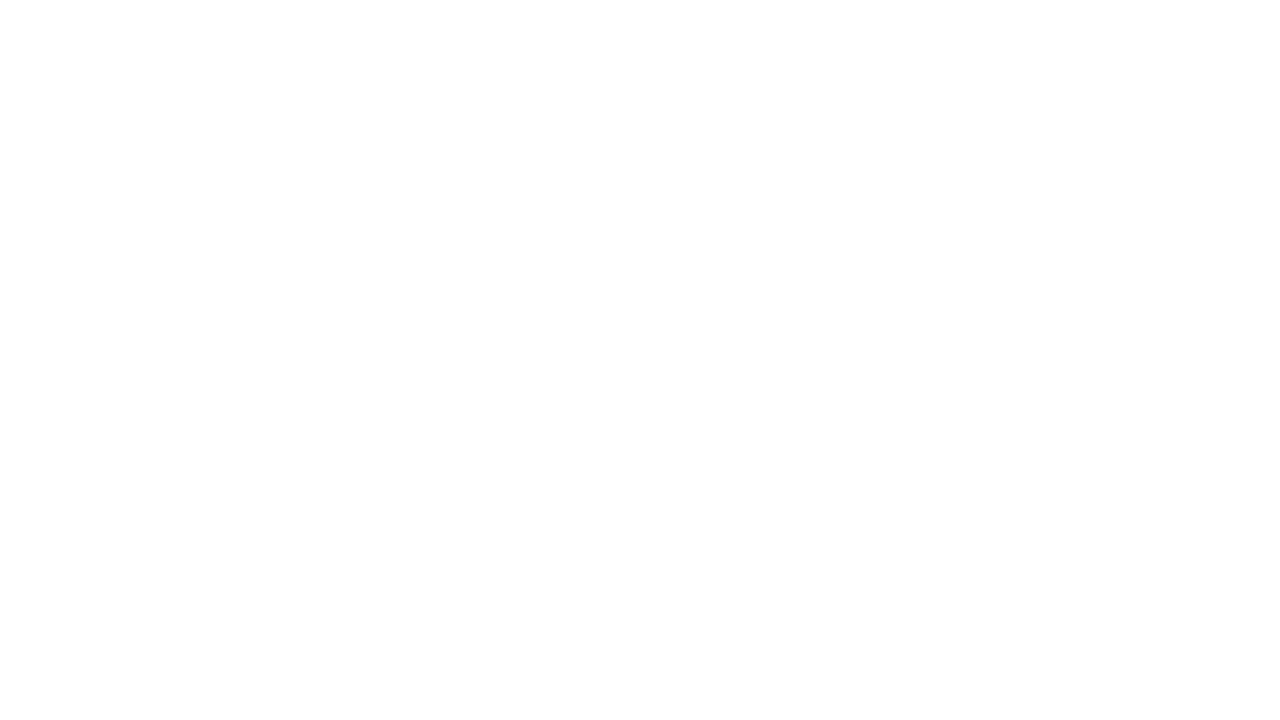

Navigated new tab to https://www.swtestacademy.com
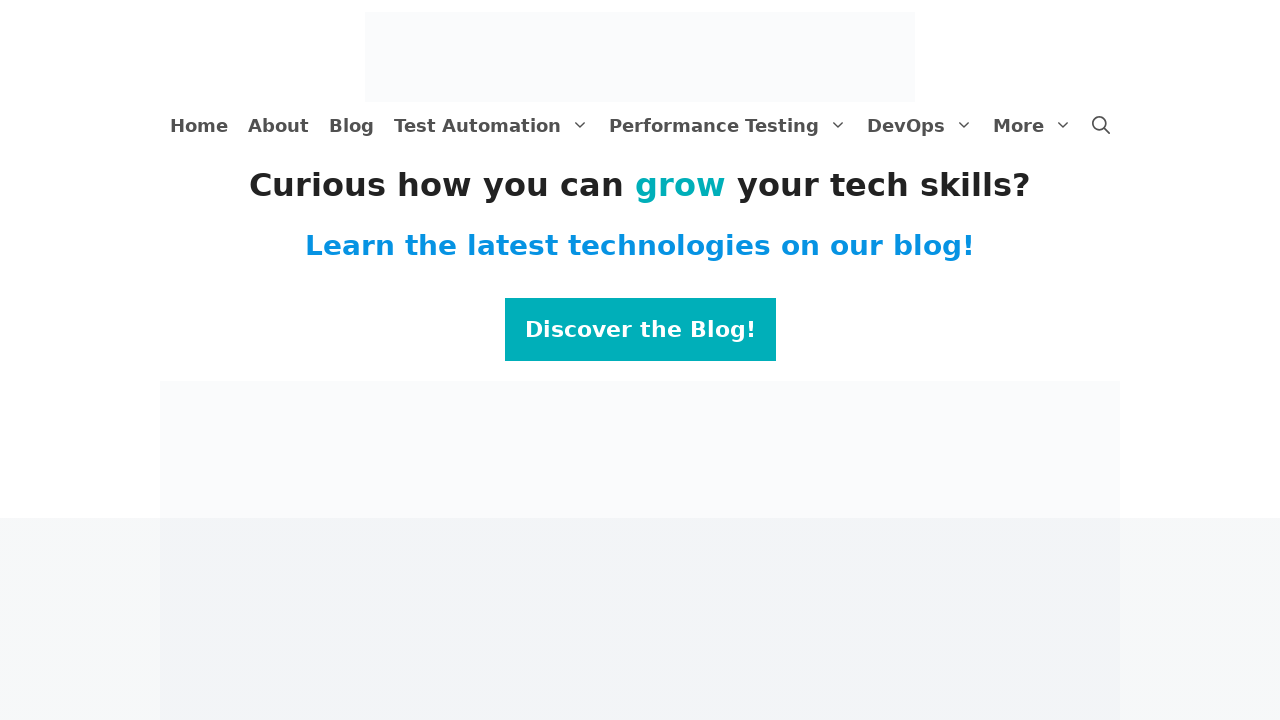

Created another new tab in the browser context
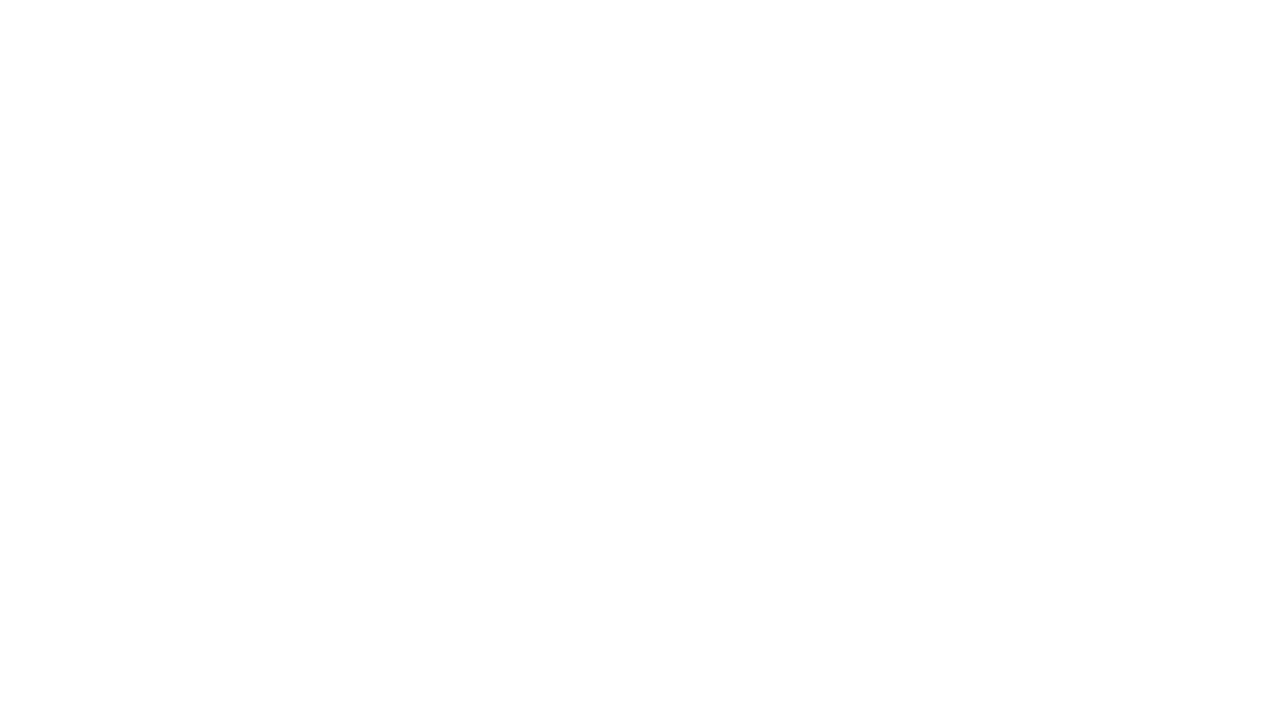

Navigated another tab to https://github.com/trending
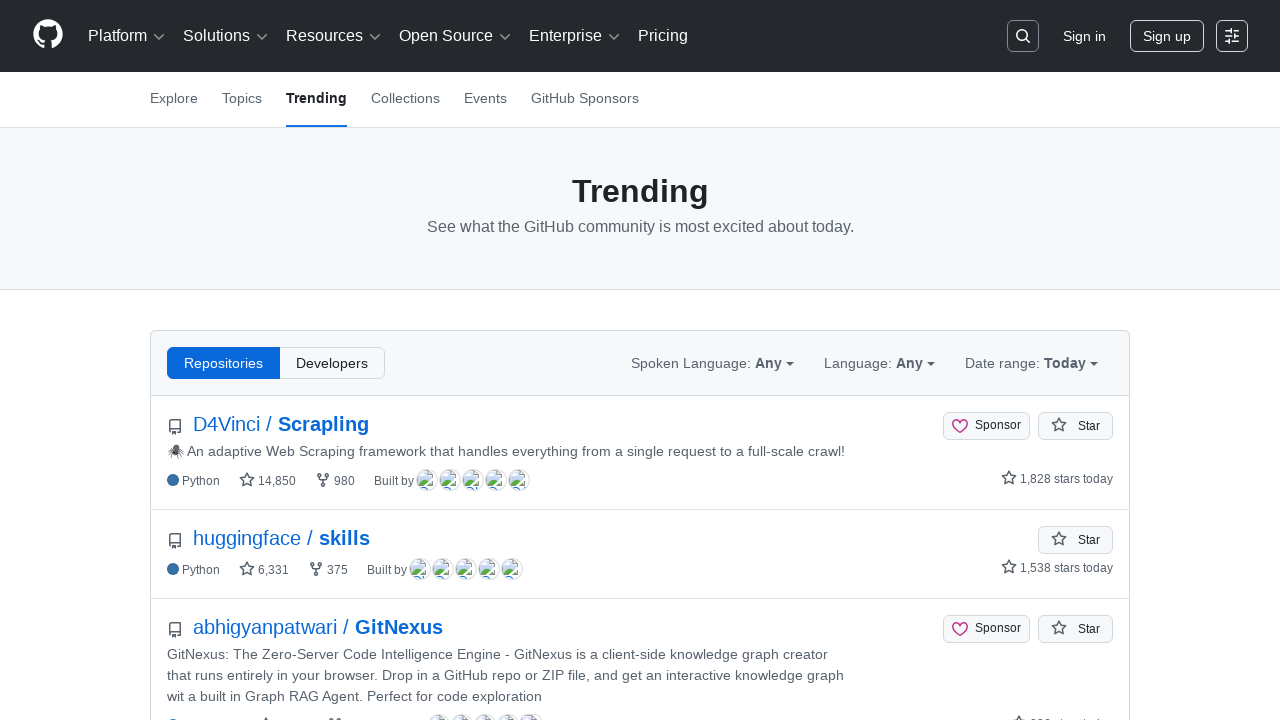

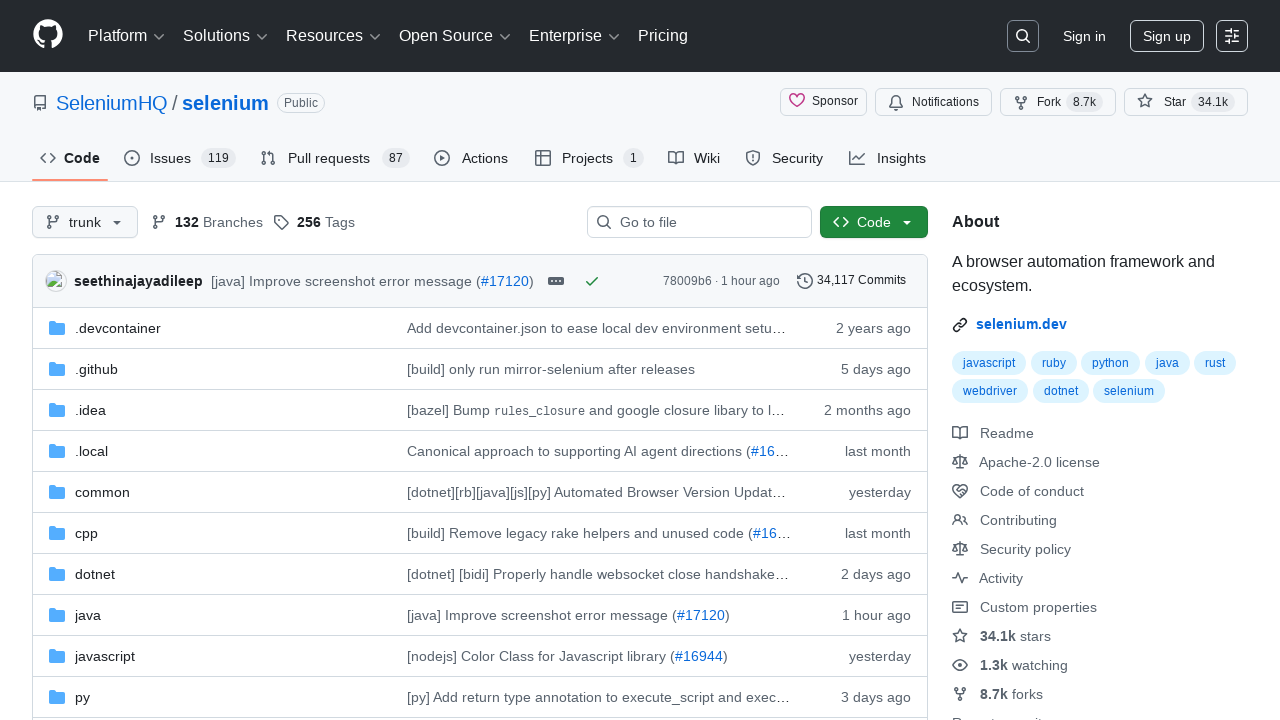